Tests a registration form by filling in personal details including name, gender, language preference, email, and password, then submitting and clearing the form

Starting URL: https://www.hyrtutorials.com/p/basic-controls.html

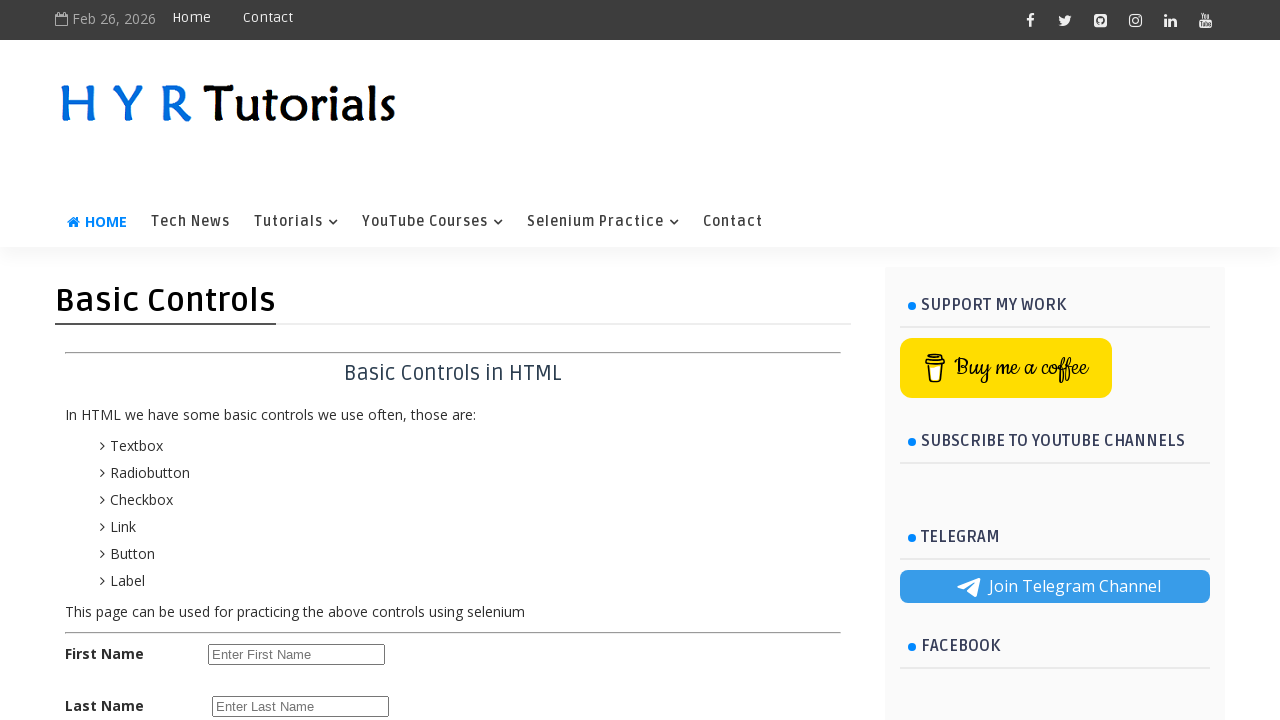

Filled first name field with 'Ekta' on input#firstName
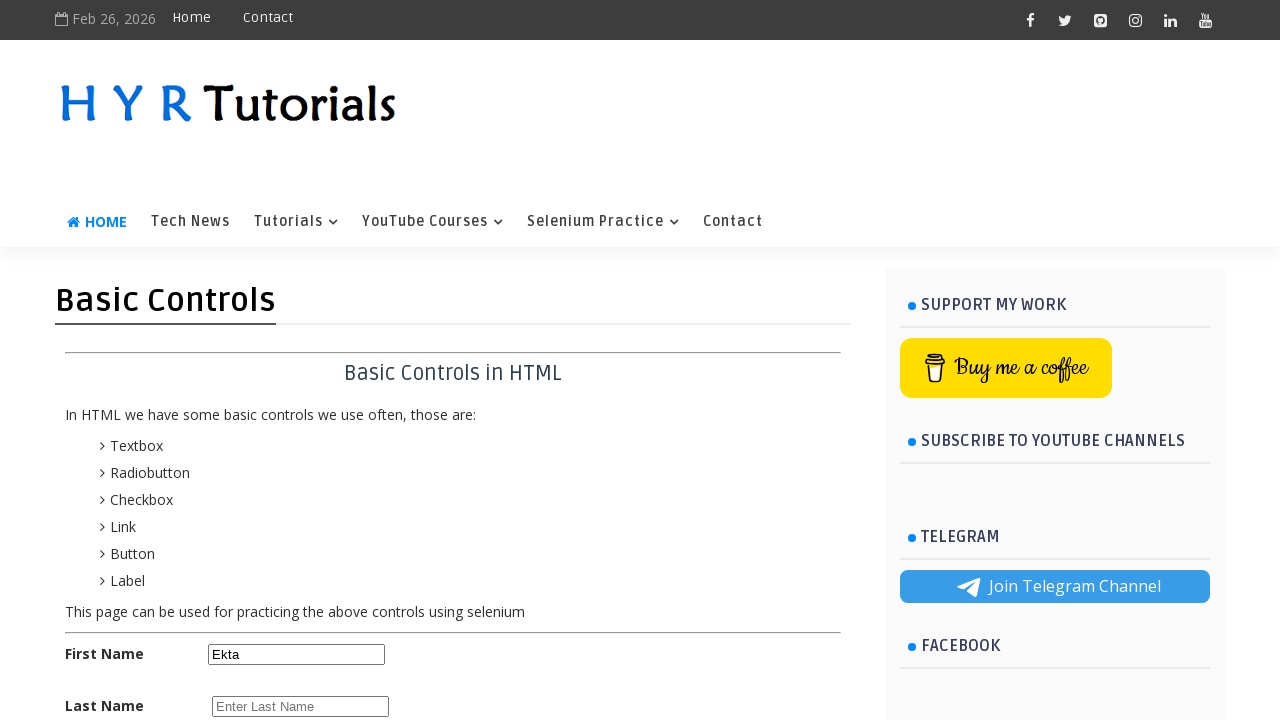

Filled last name field with 'goswami' on input#lastName
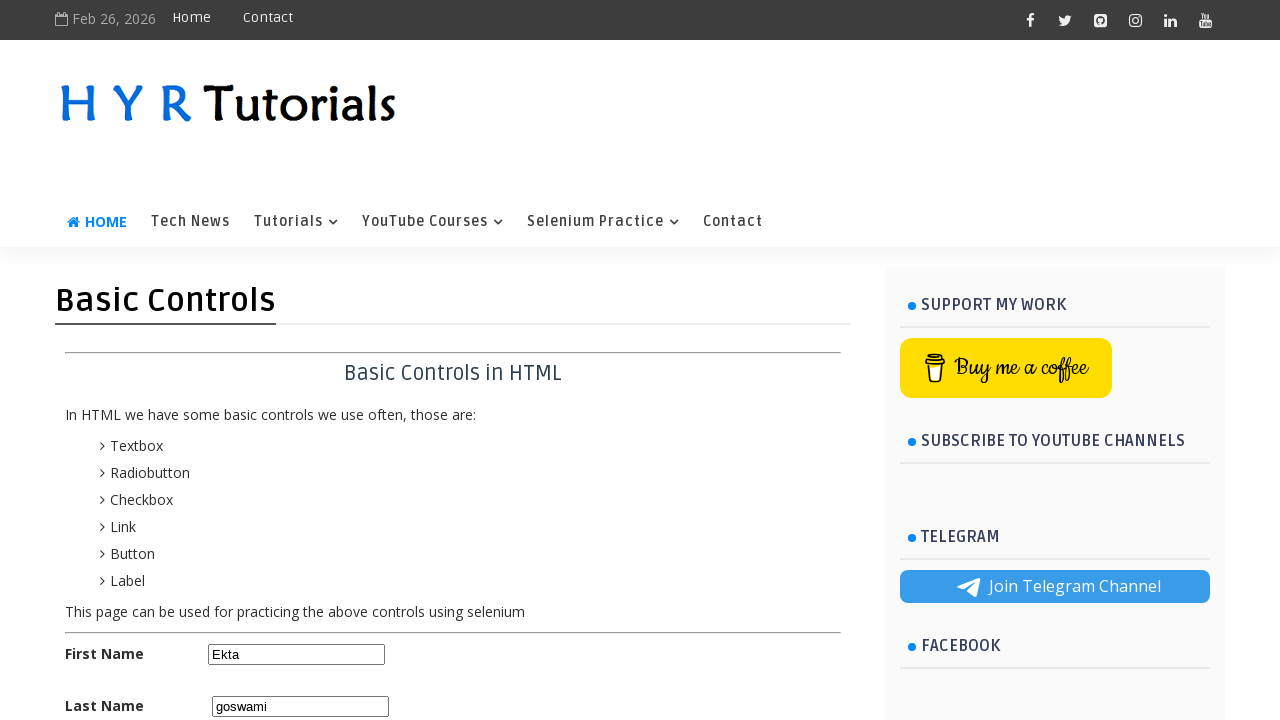

Selected female gender radio button at (286, 360) on input#femalerb
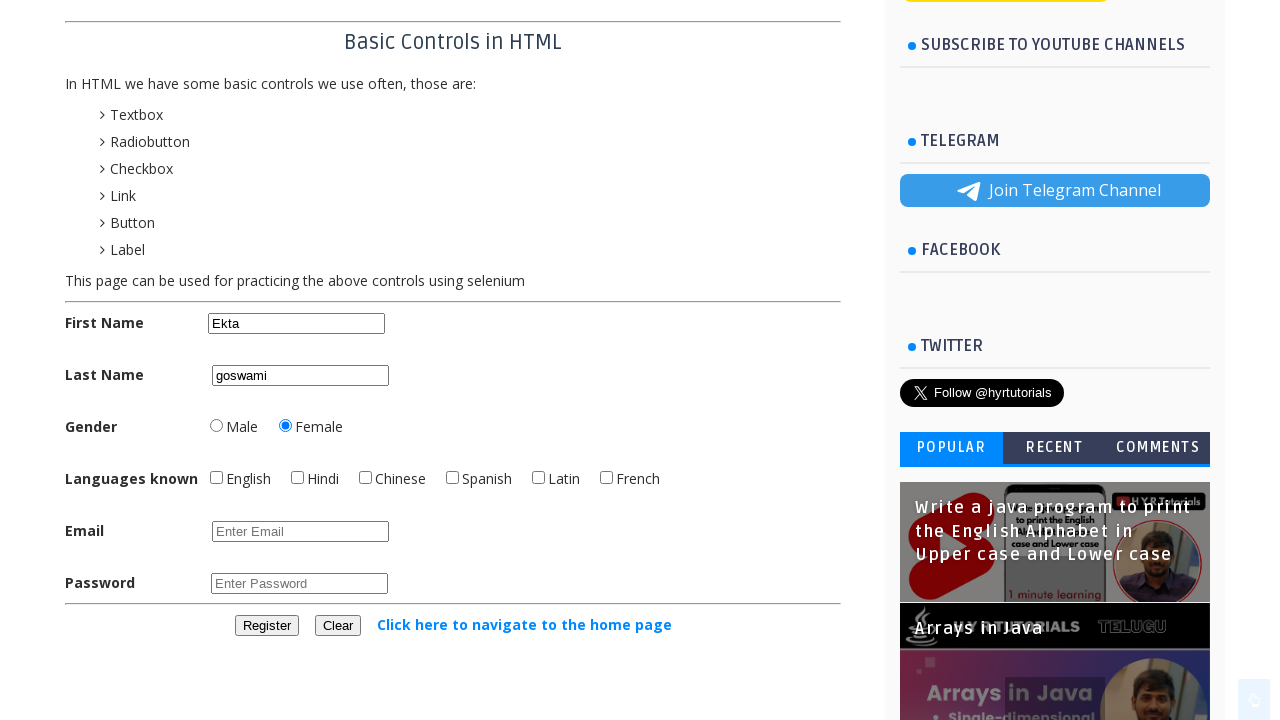

Checked English language checkbox at (216, 478) on input#englishchbx
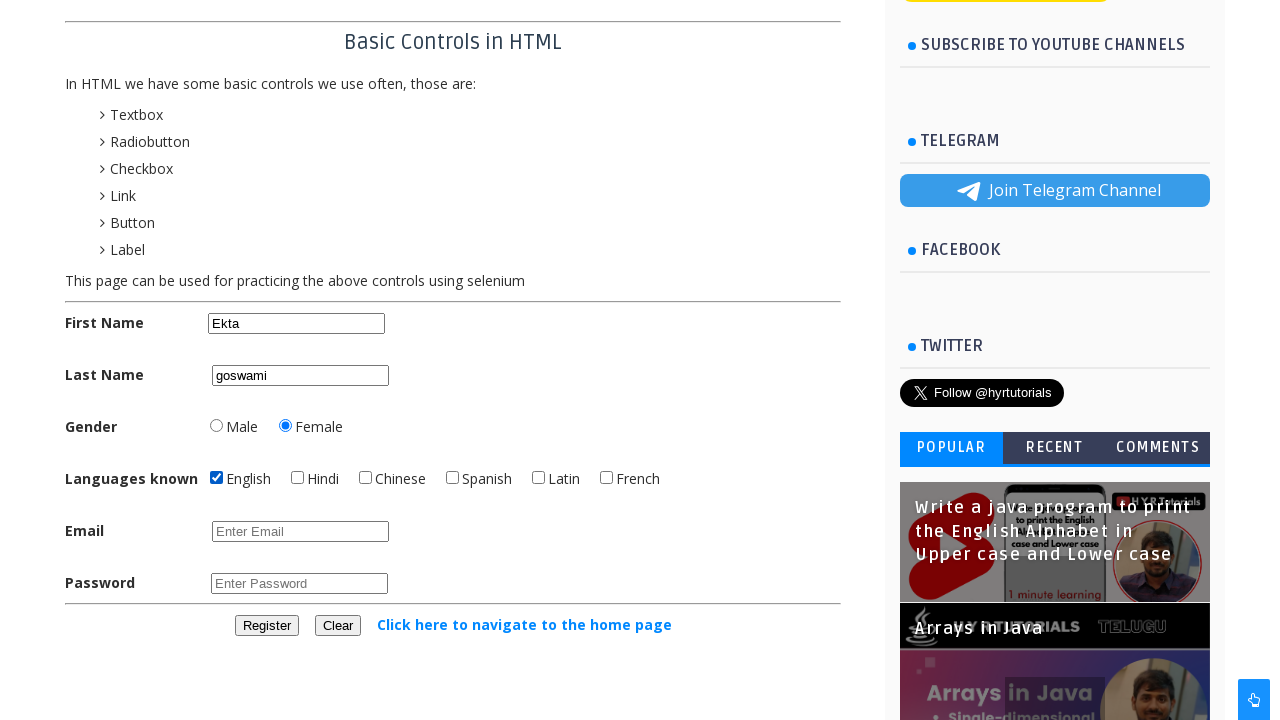

Filled email field with 'ektagoswami@gmail.com' on input#email
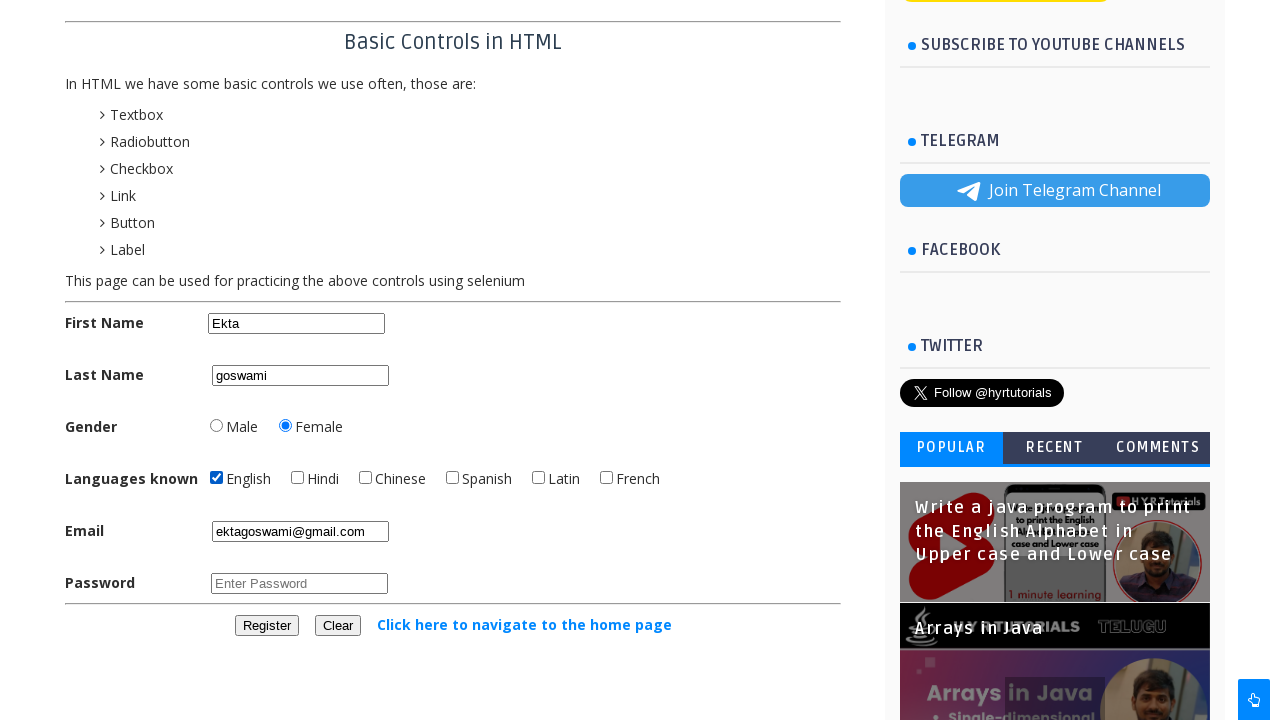

Filled password field with 'ekta@123' on input#password
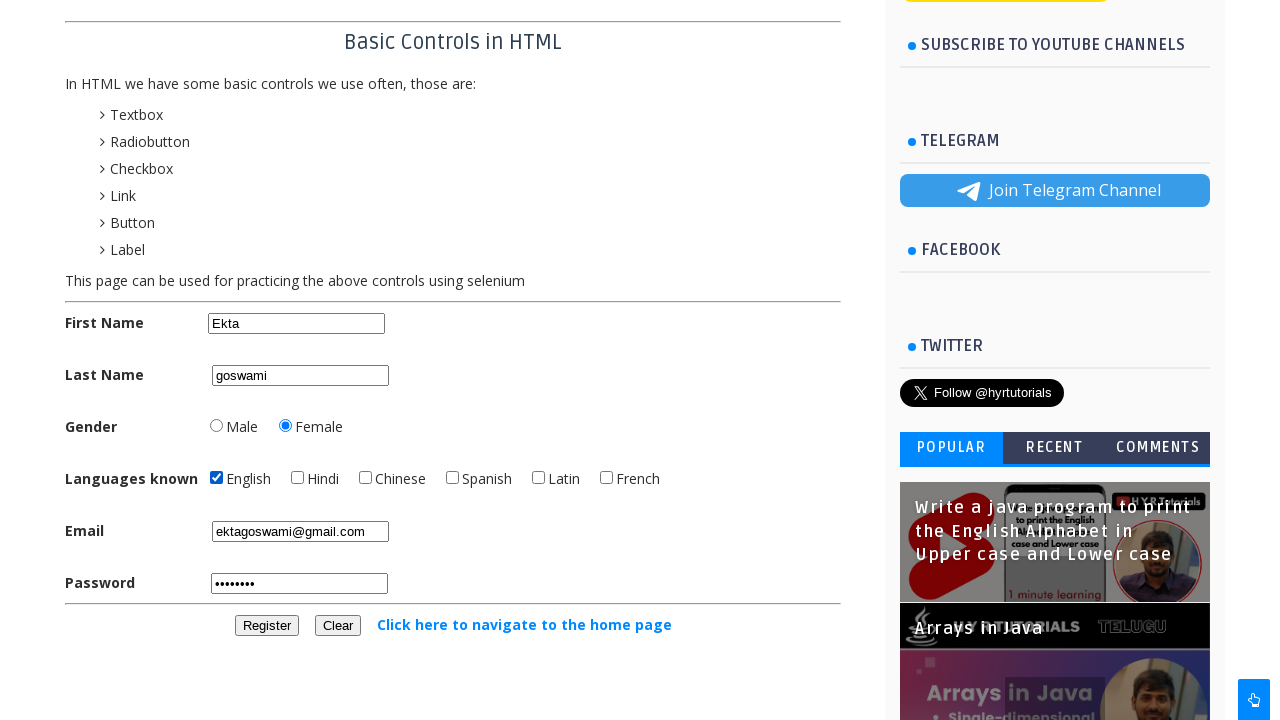

Clicked register button to submit first registration at (266, 626) on button#registerbtn
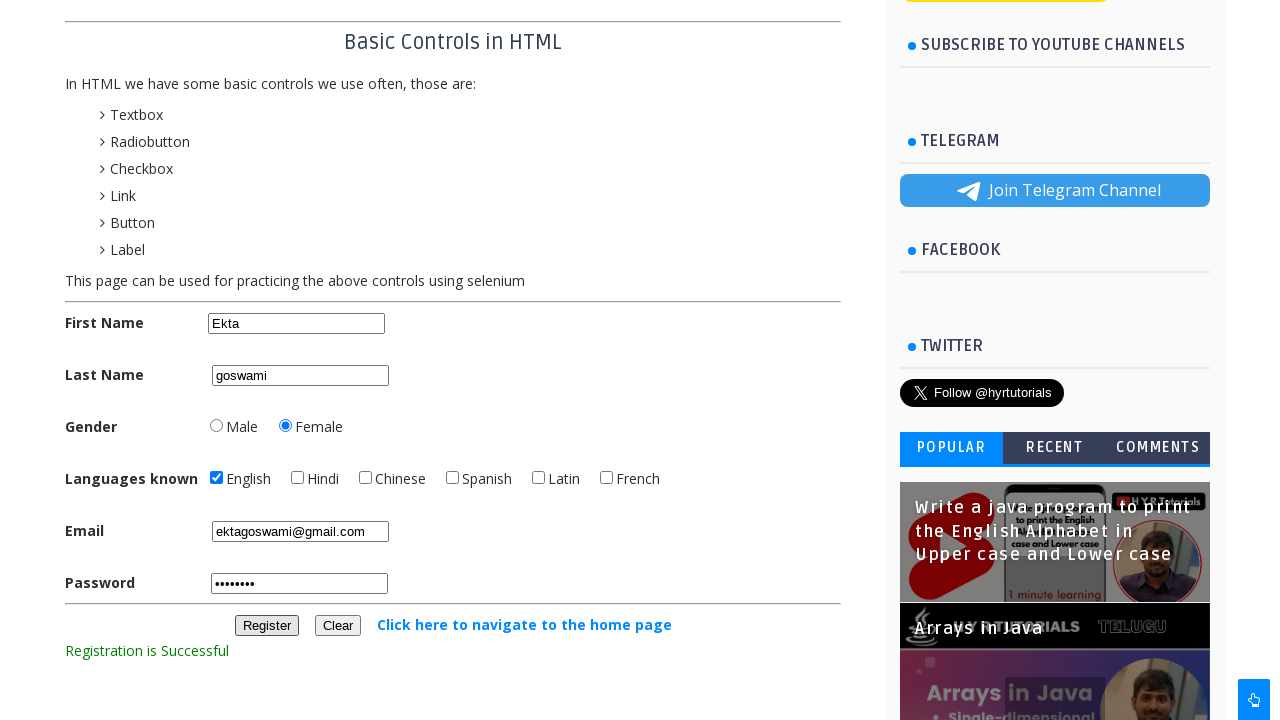

Clicked clear button to reset form after first registration at (338, 626) on #clearbtn
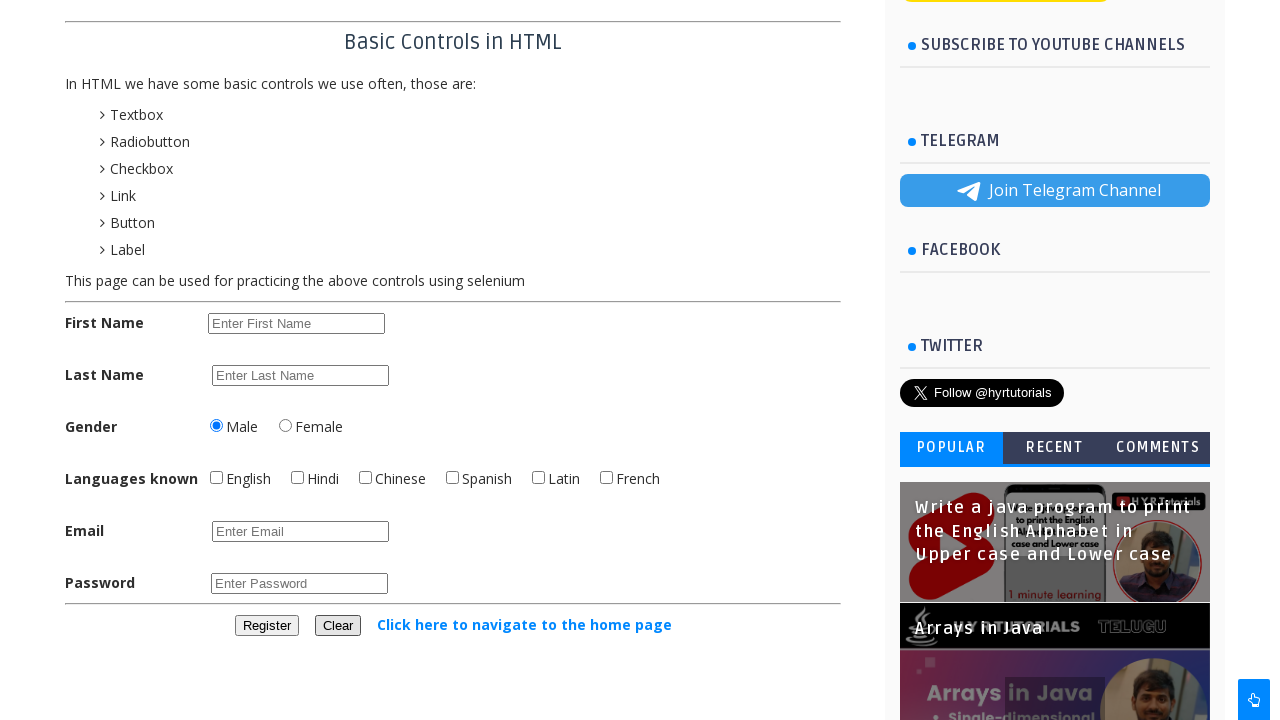

Filled first name field with 'ankita' on input#firstName
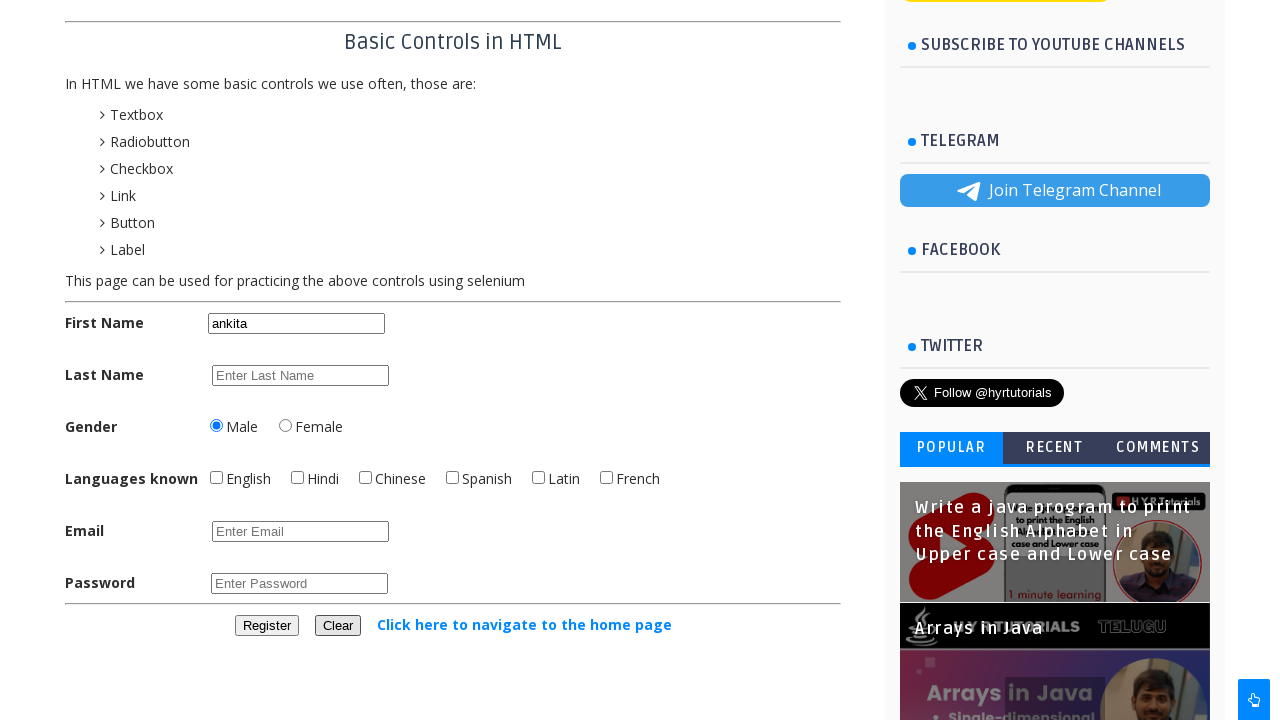

Filled last name field with 'goswami' on input#lastName
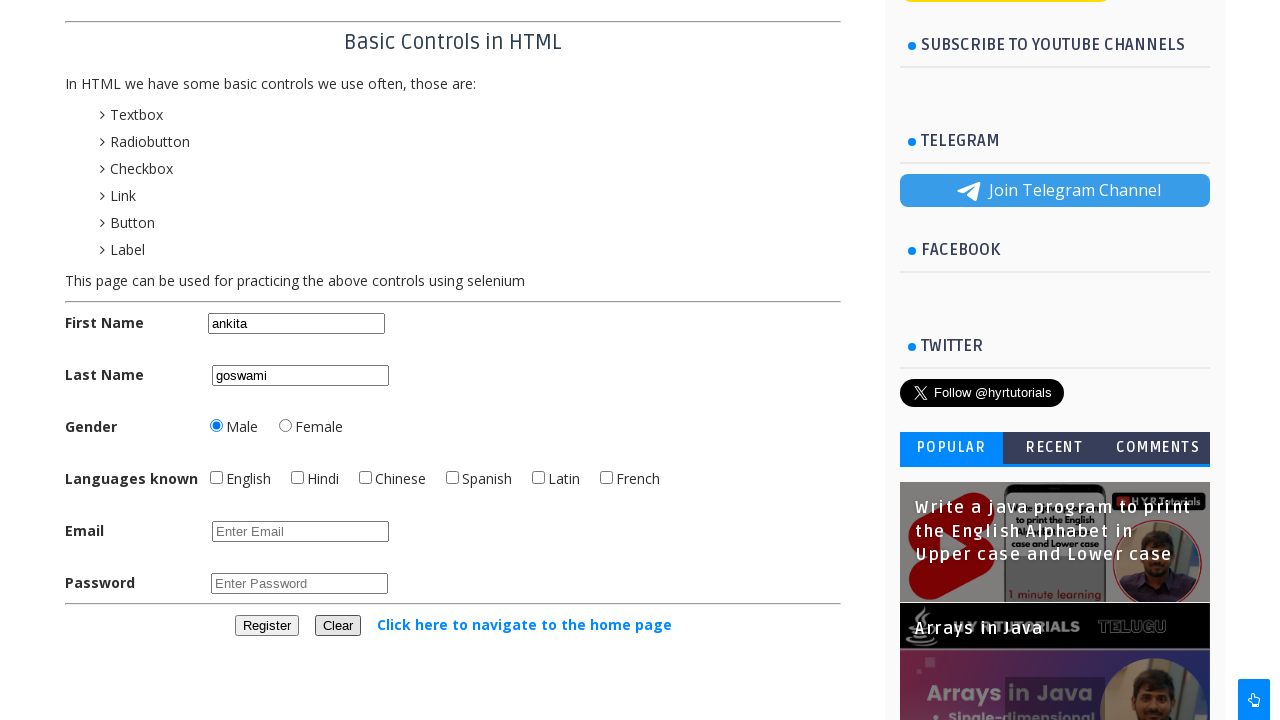

Selected female gender radio button at (286, 426) on input#femalerb
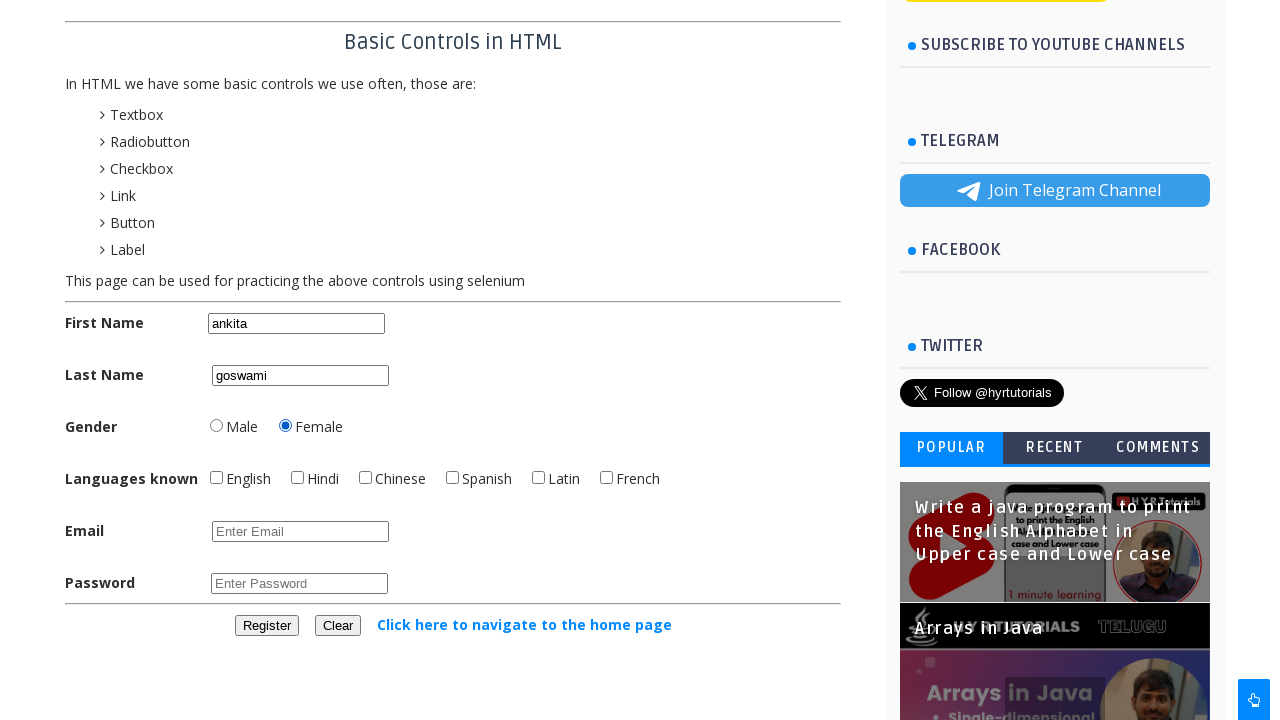

Checked English language checkbox at (216, 478) on input#englishchbx
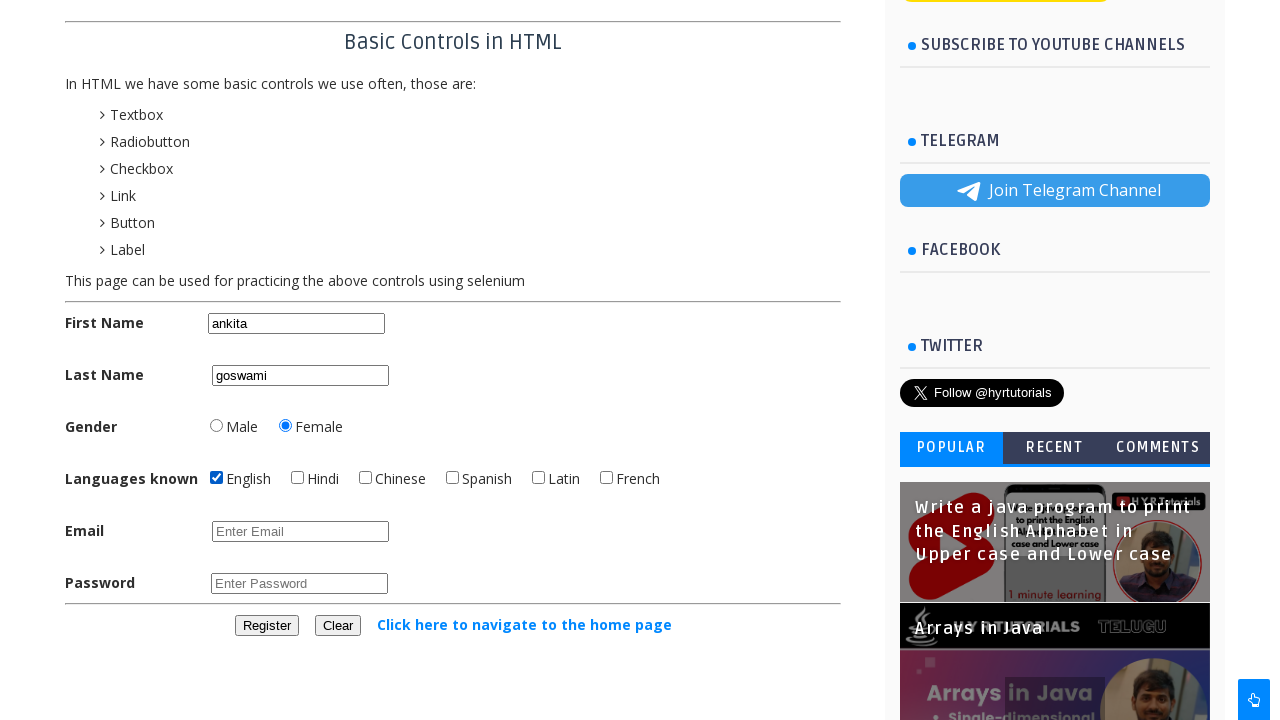

Filled email field with 'ankitagoswami@gmail.com' on input#email
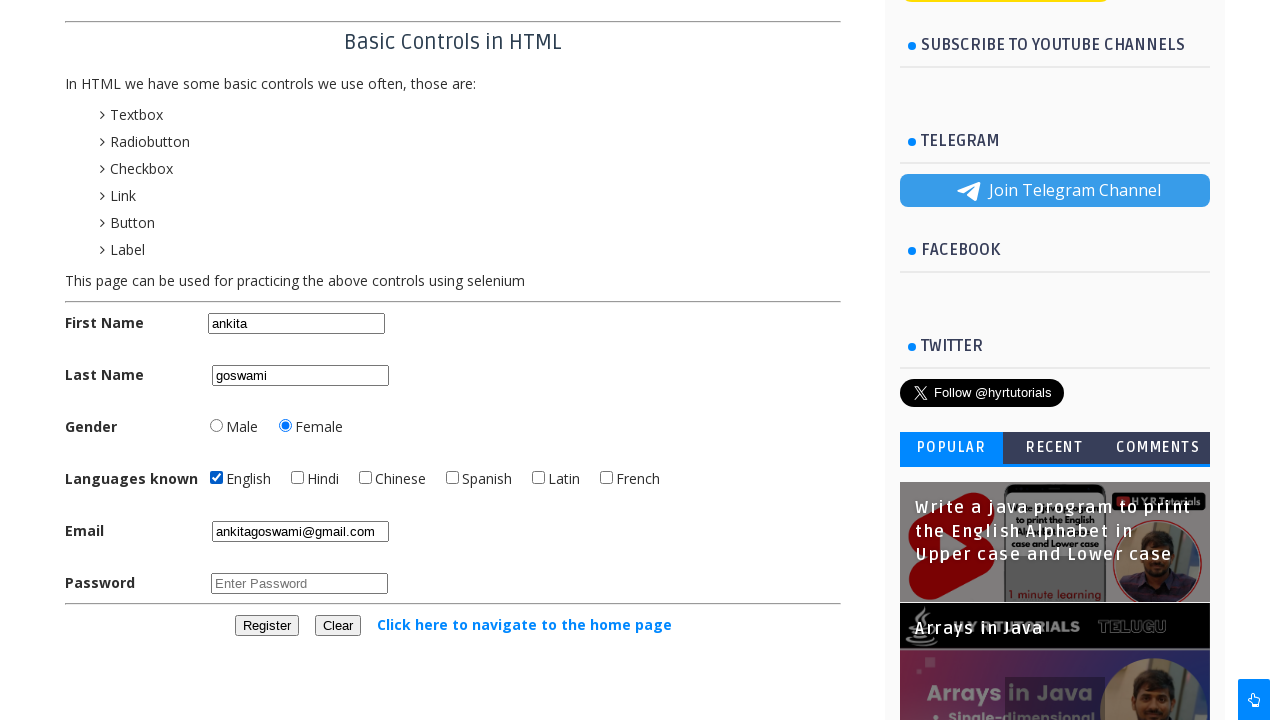

Filled password field with 'ankita@123' on input#password
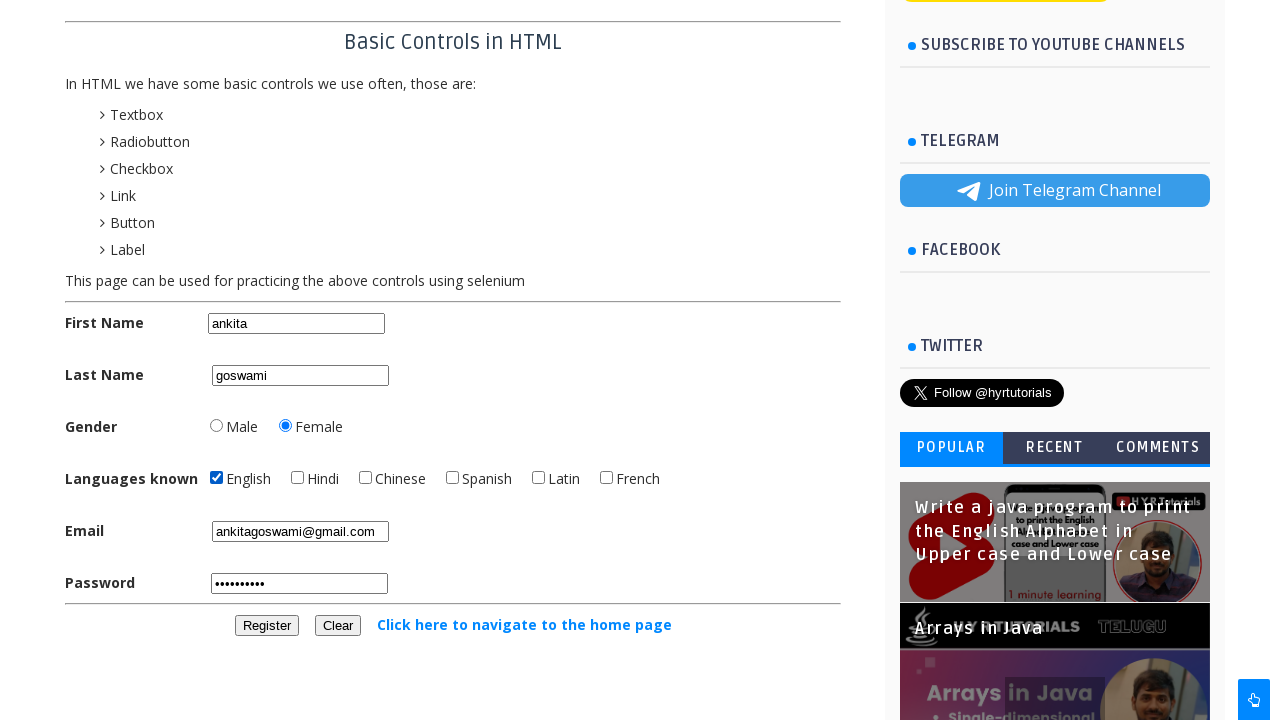

Clicked register button to submit second registration at (266, 626) on button#registerbtn
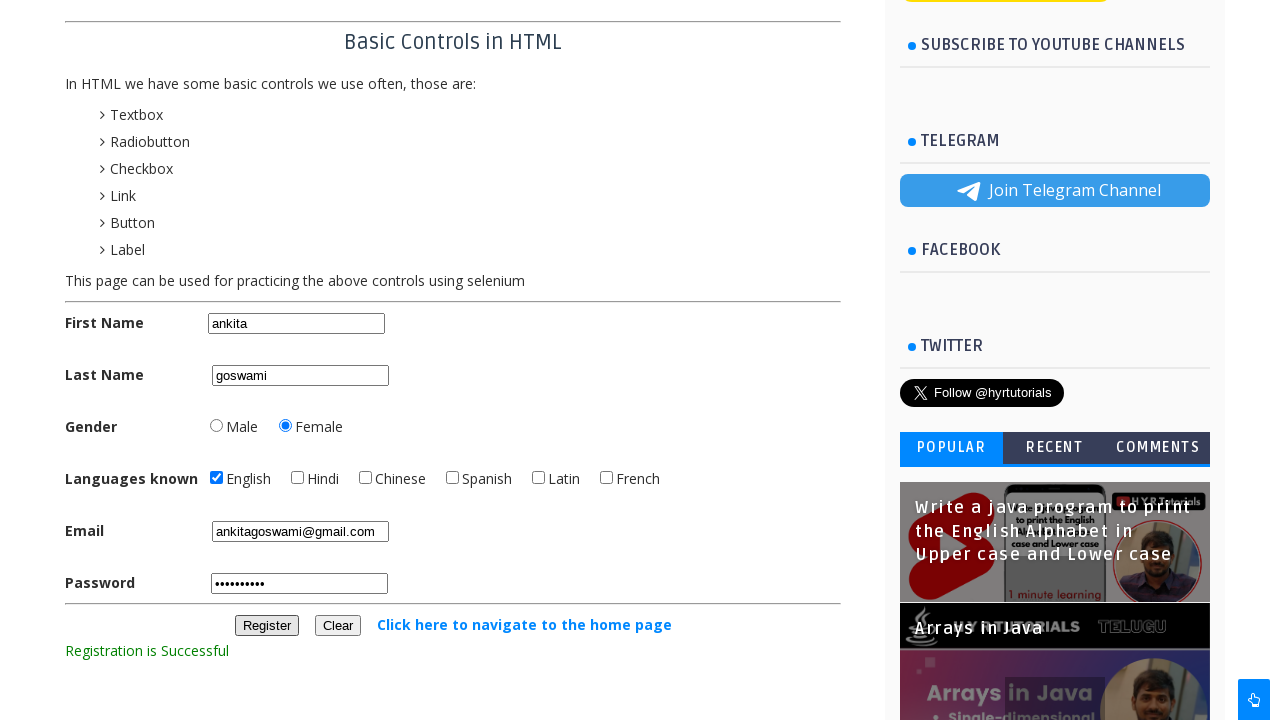

Clicked clear button to reset form after second registration at (338, 626) on #clearbtn
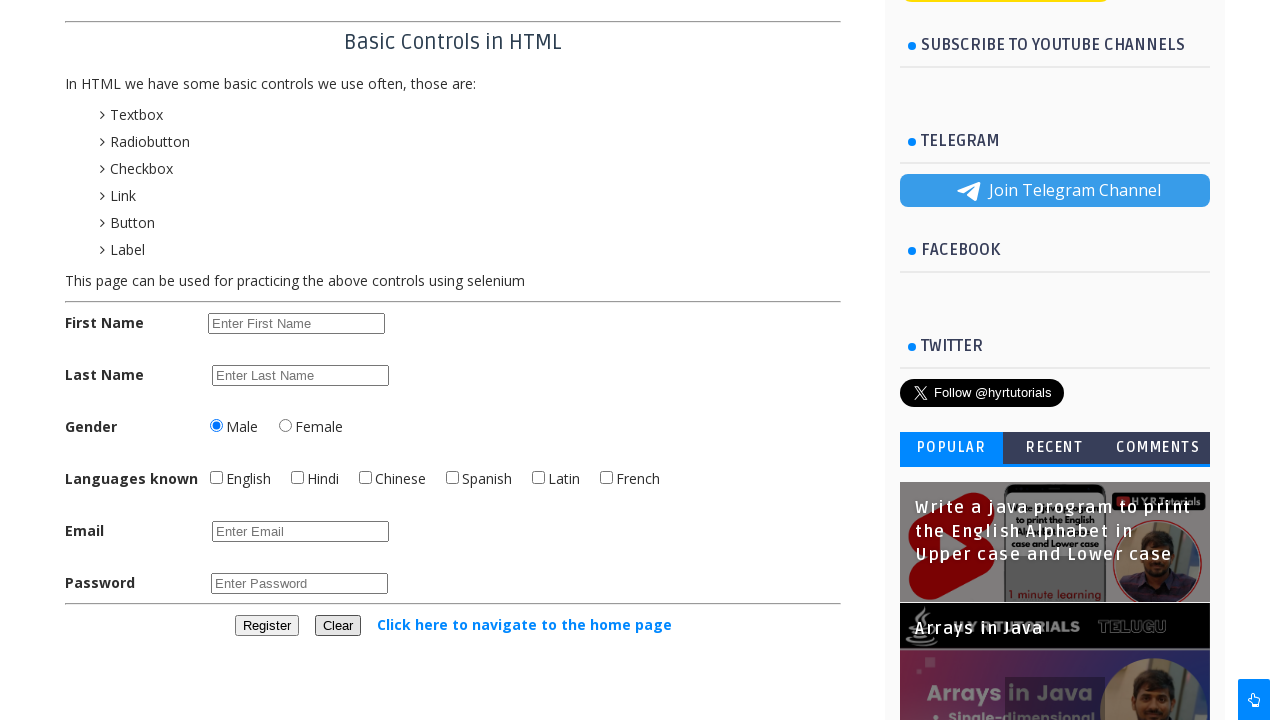

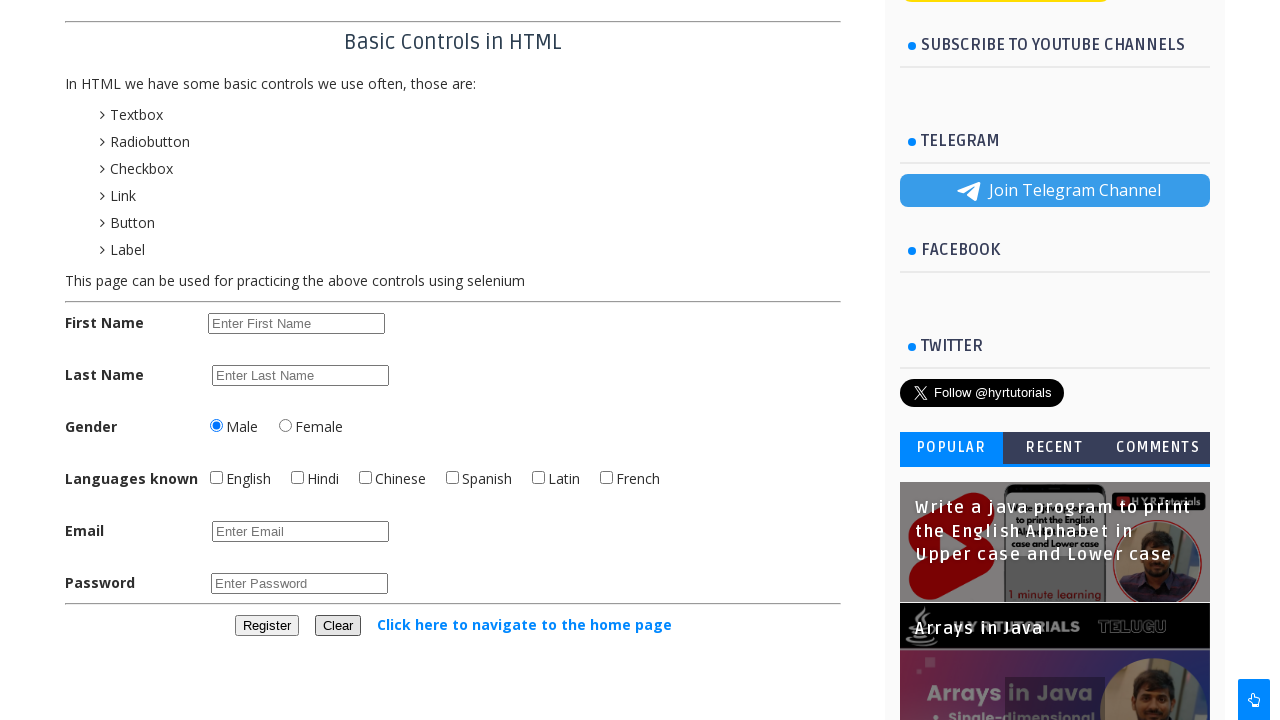